Tests calendar date picker functionality by selecting a specific date (April 10, 2017) using dropdown selectors for month and year

Starting URL: https://www.hyrtutorials.com/p/calendar-practice.html

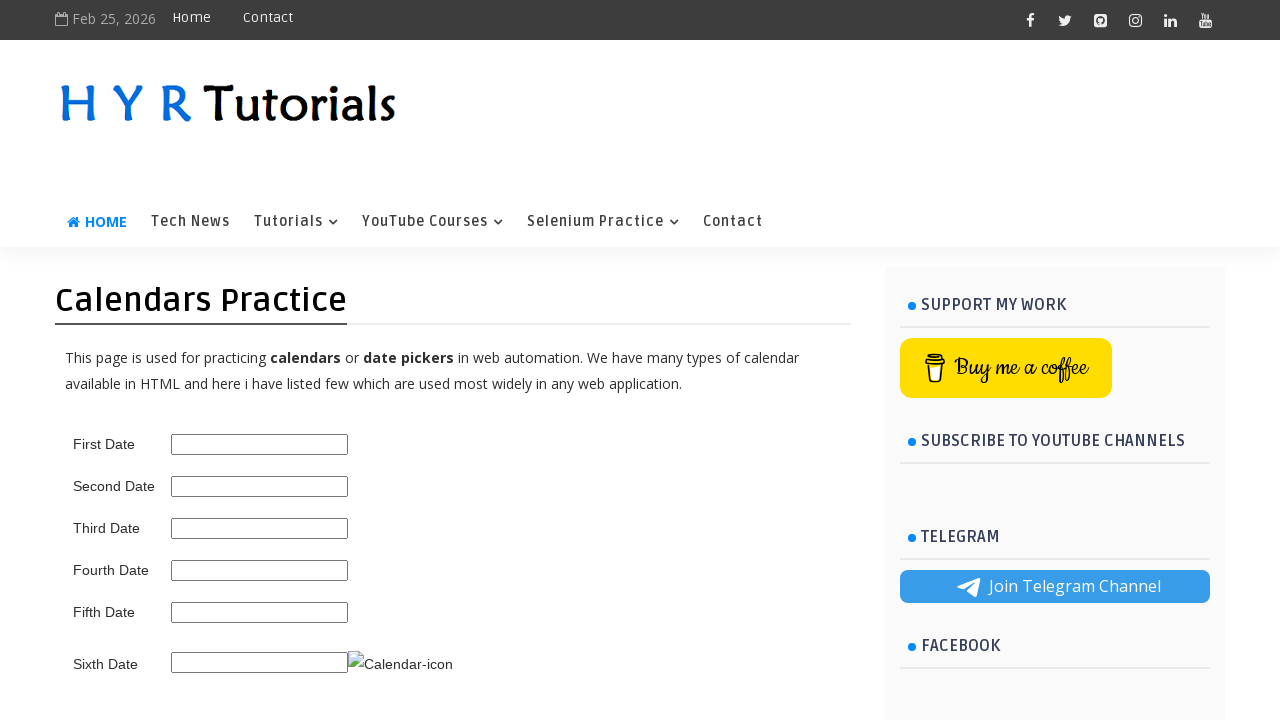

Clicked on third date picker to open calendar at (260, 528) on #third_date_picker
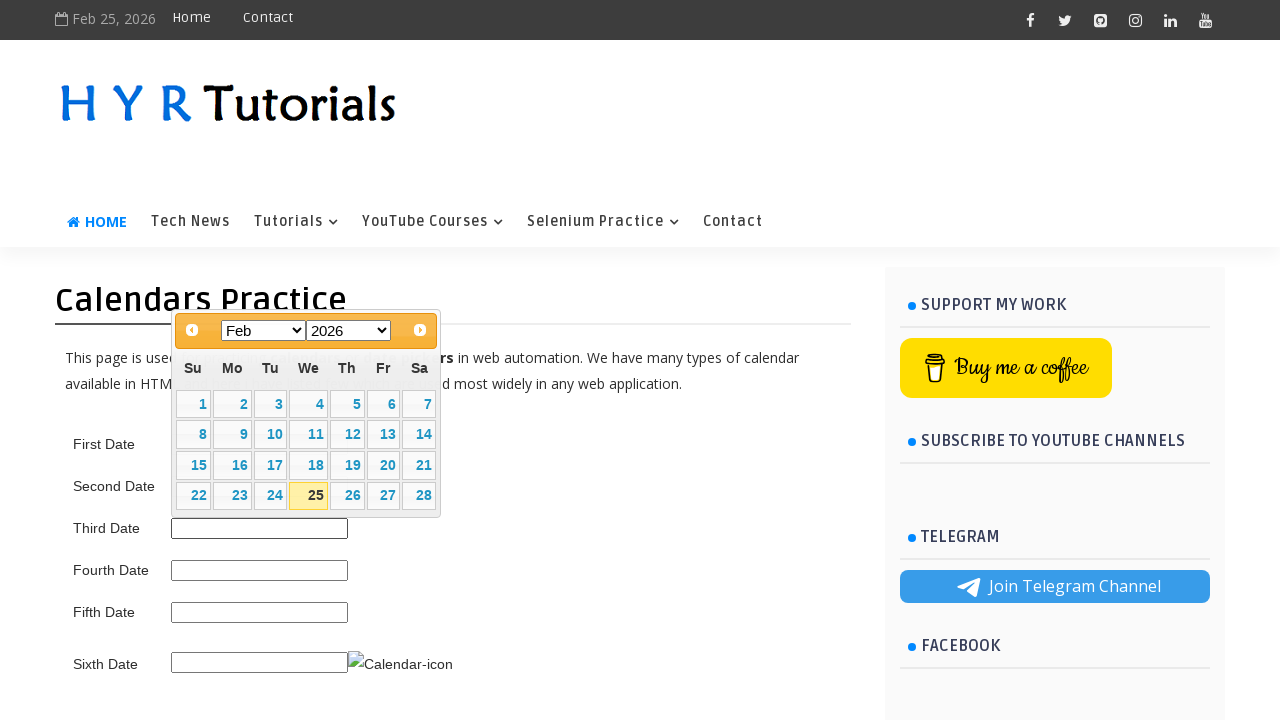

Selected April from month dropdown on select.ui-datepicker-month
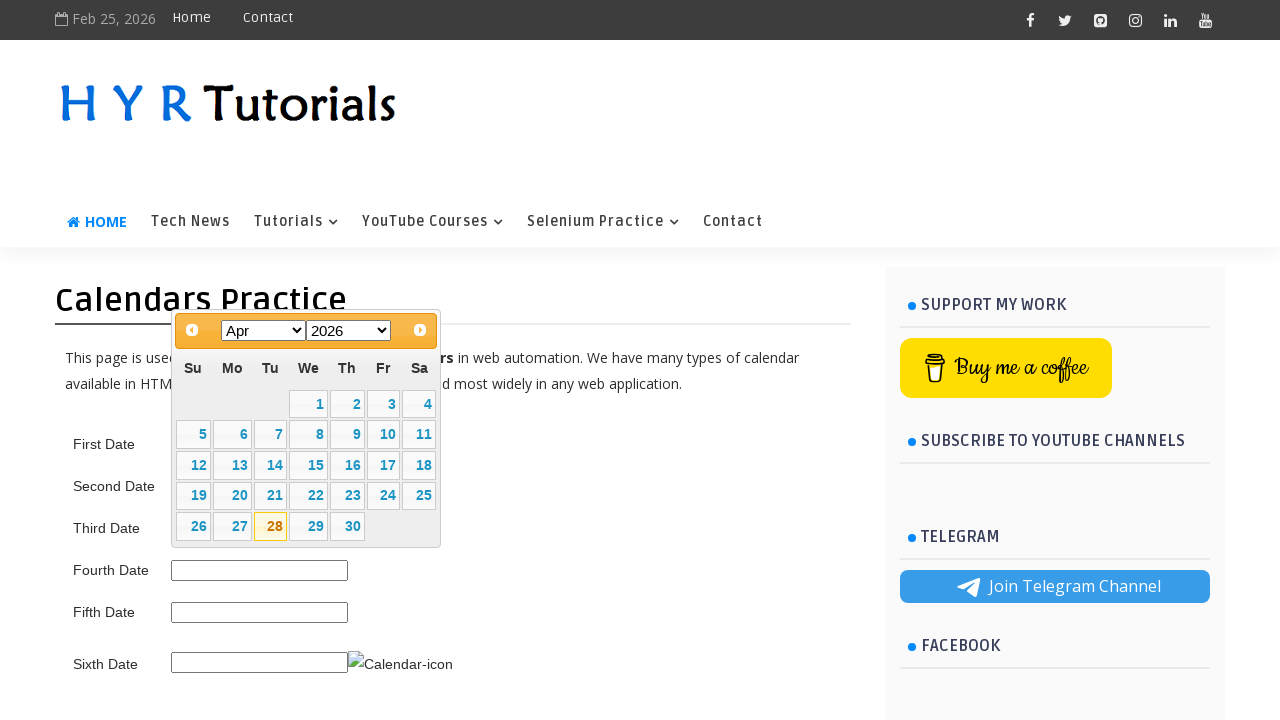

Selected 2017 from year dropdown on select.ui-datepicker-year
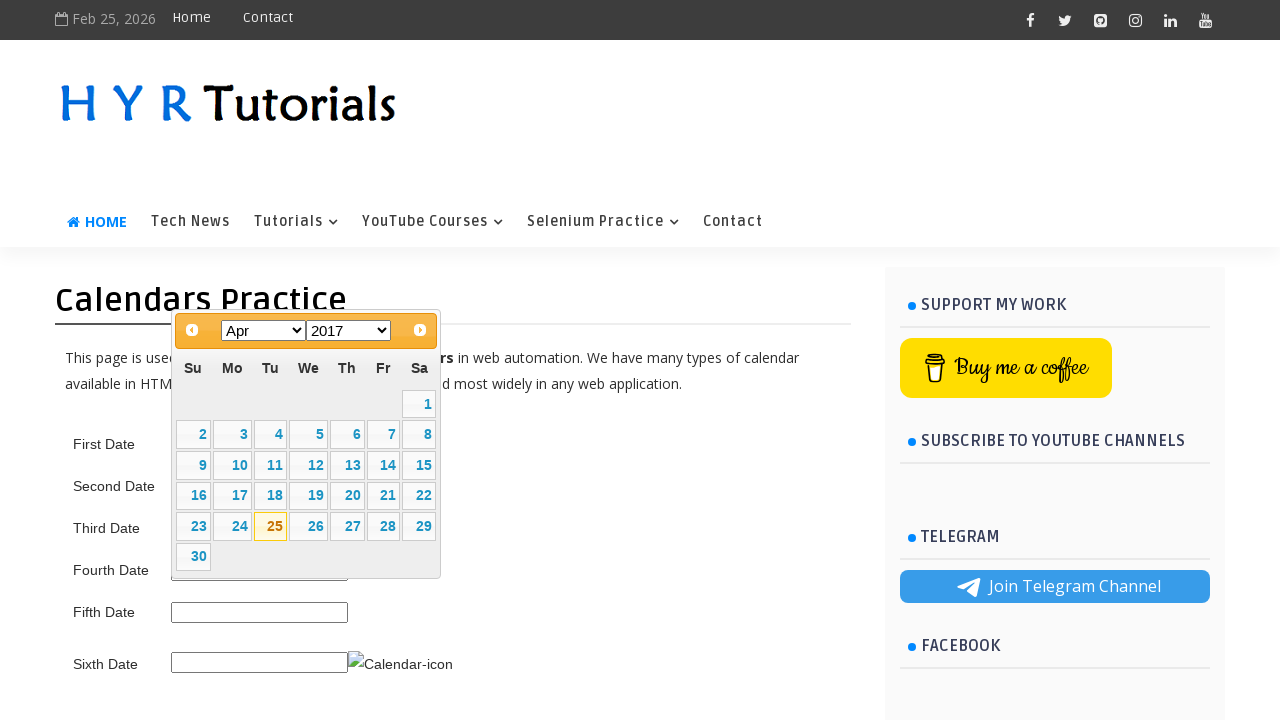

Clicked on day 10 to select April 10, 2017 at (232, 465) on xpath=//table[@class='ui-datepicker-calendar']//td[@data-handler='selectDay']//a
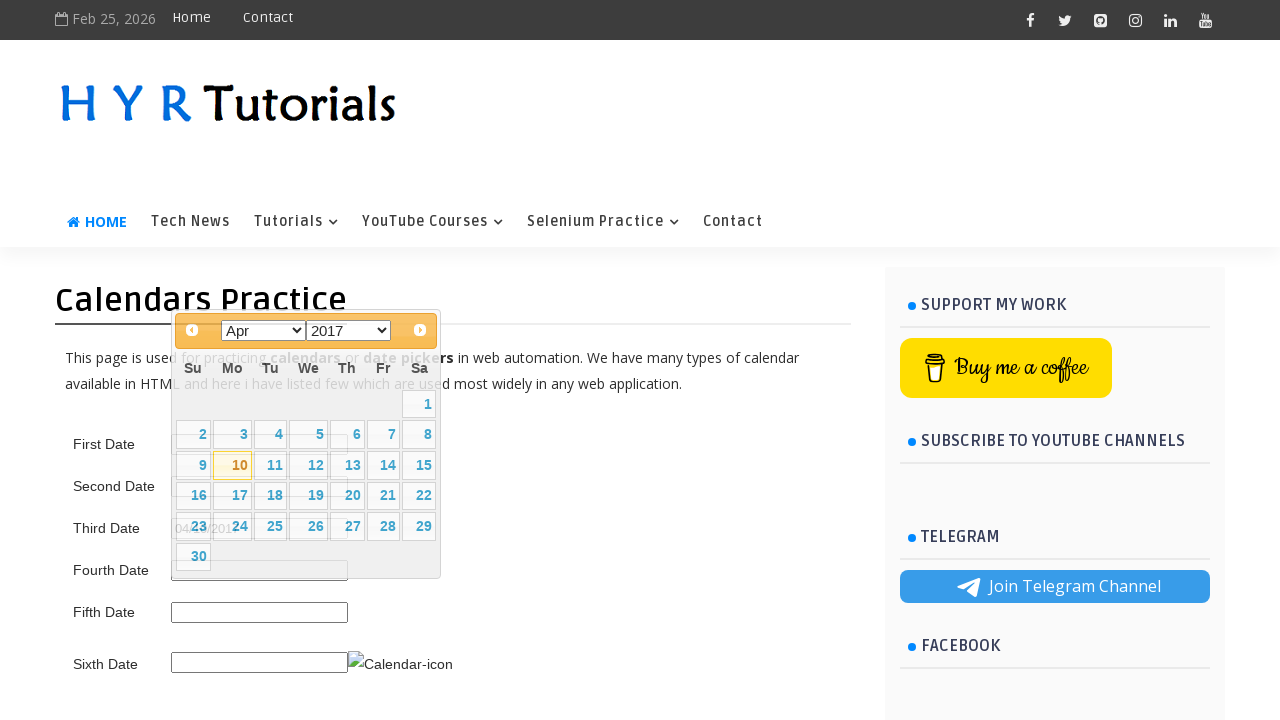

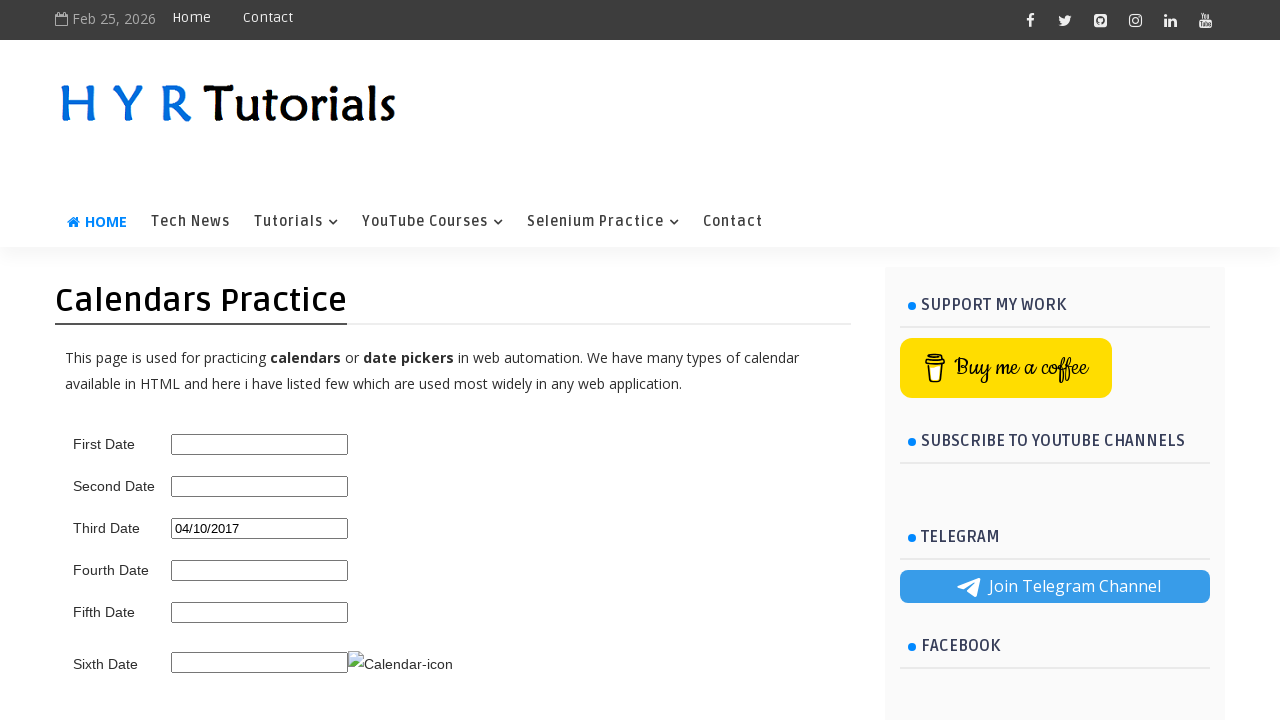